Tests product search functionality on Ikesaki e-commerce site by entering a hair coloring product name in the search field and submitting the search.

Starting URL: https://www.ikesaki.com.br/

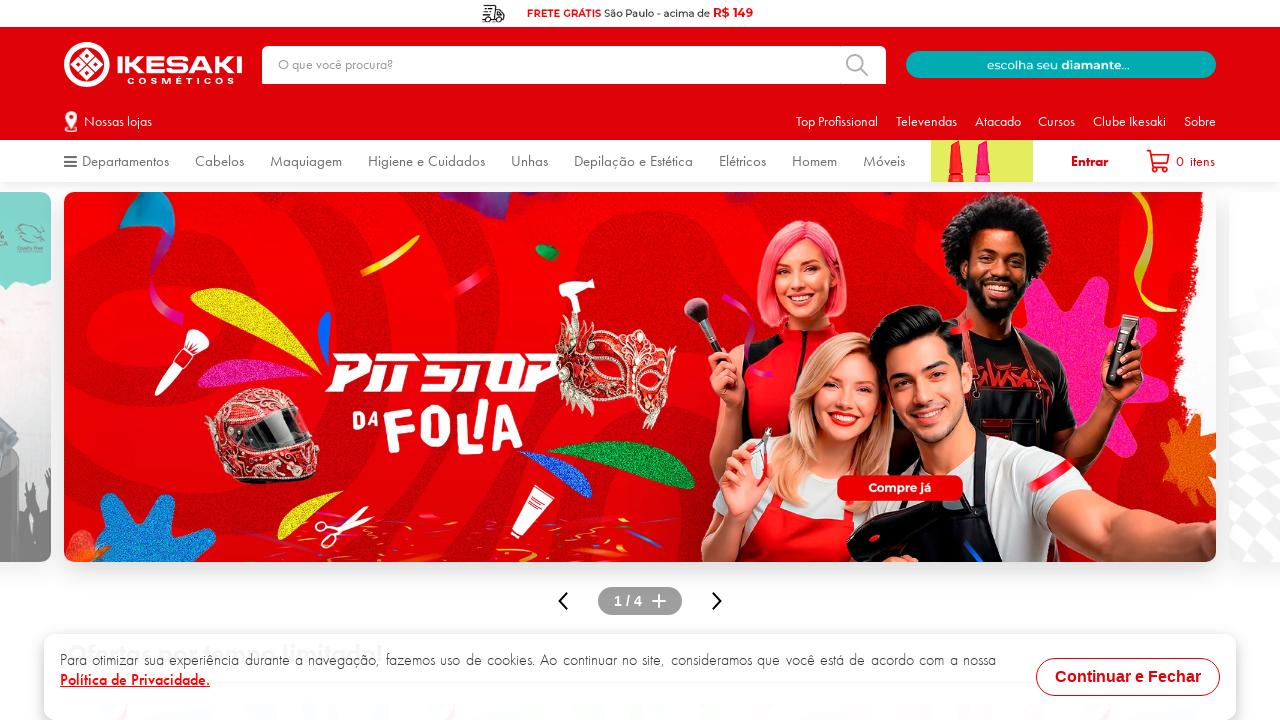

Search input field became available
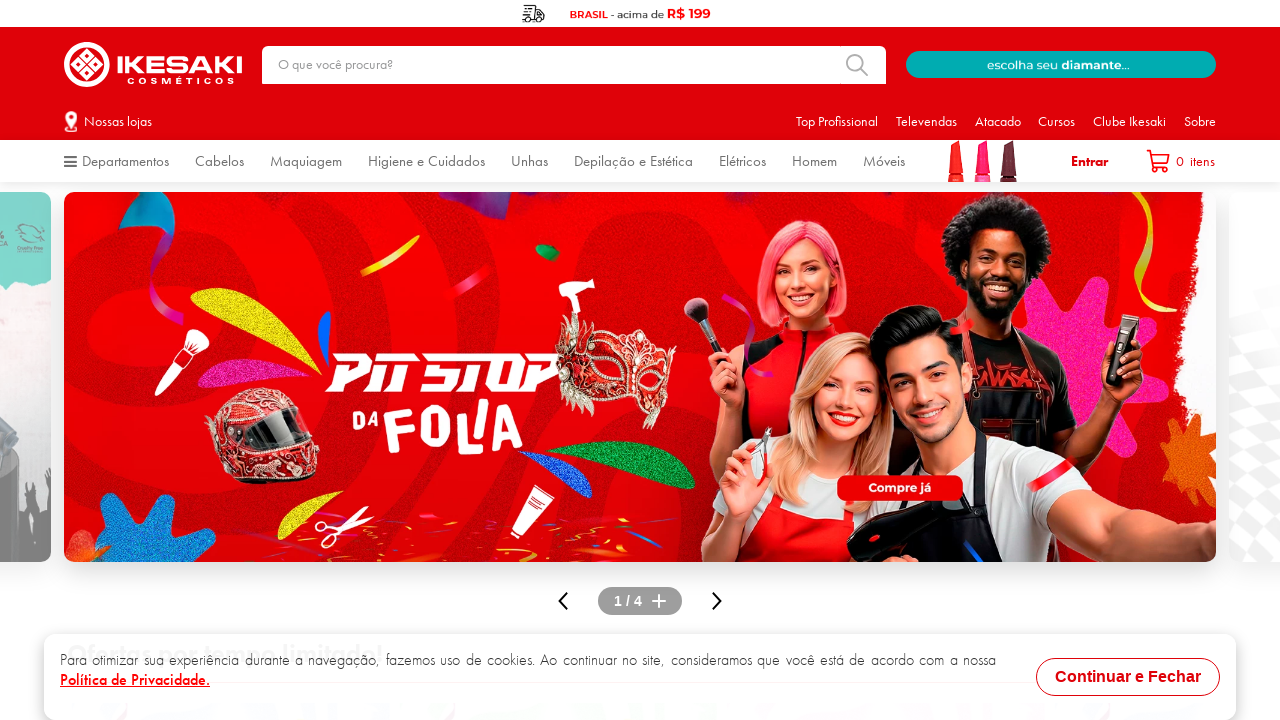

Filled search field with hair coloring product name 'Coloração Igora Royal 8.77 Louro Claro Cobre Extra 60g' on [id="downshift-0-input"]
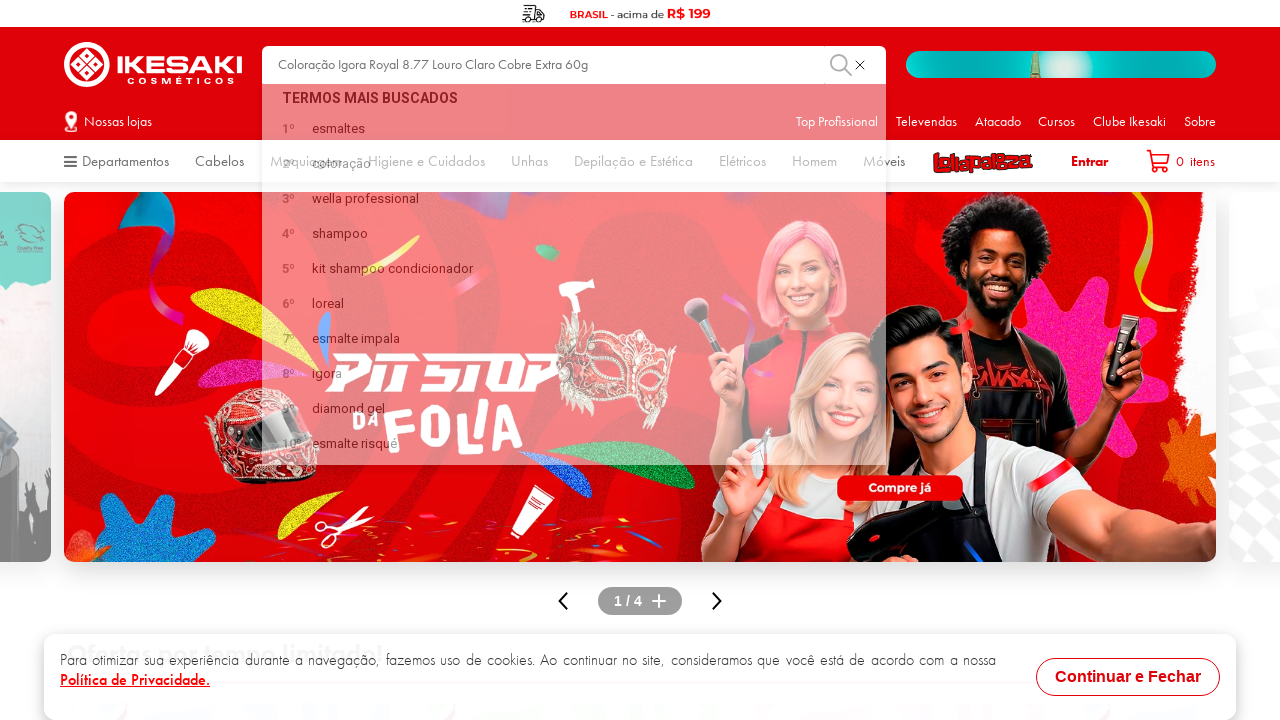

Pressed Enter to submit the search on [id="downshift-0-input"]
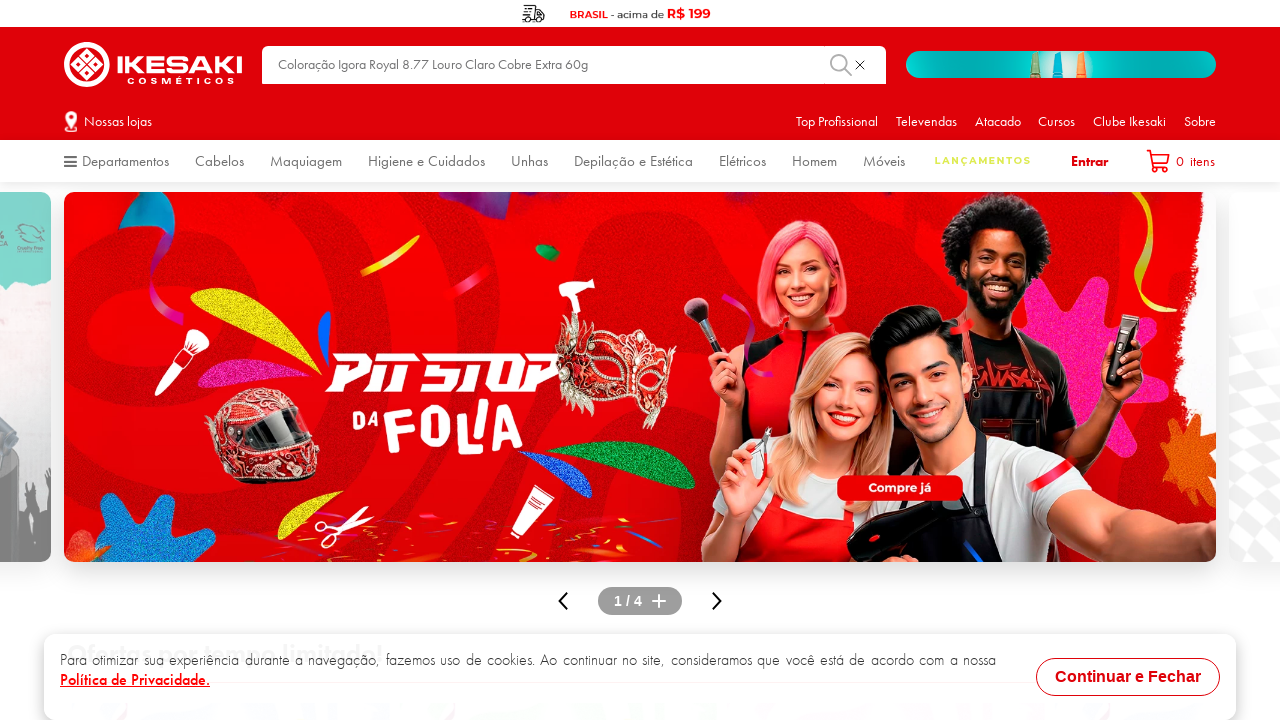

Search results loaded and page became idle
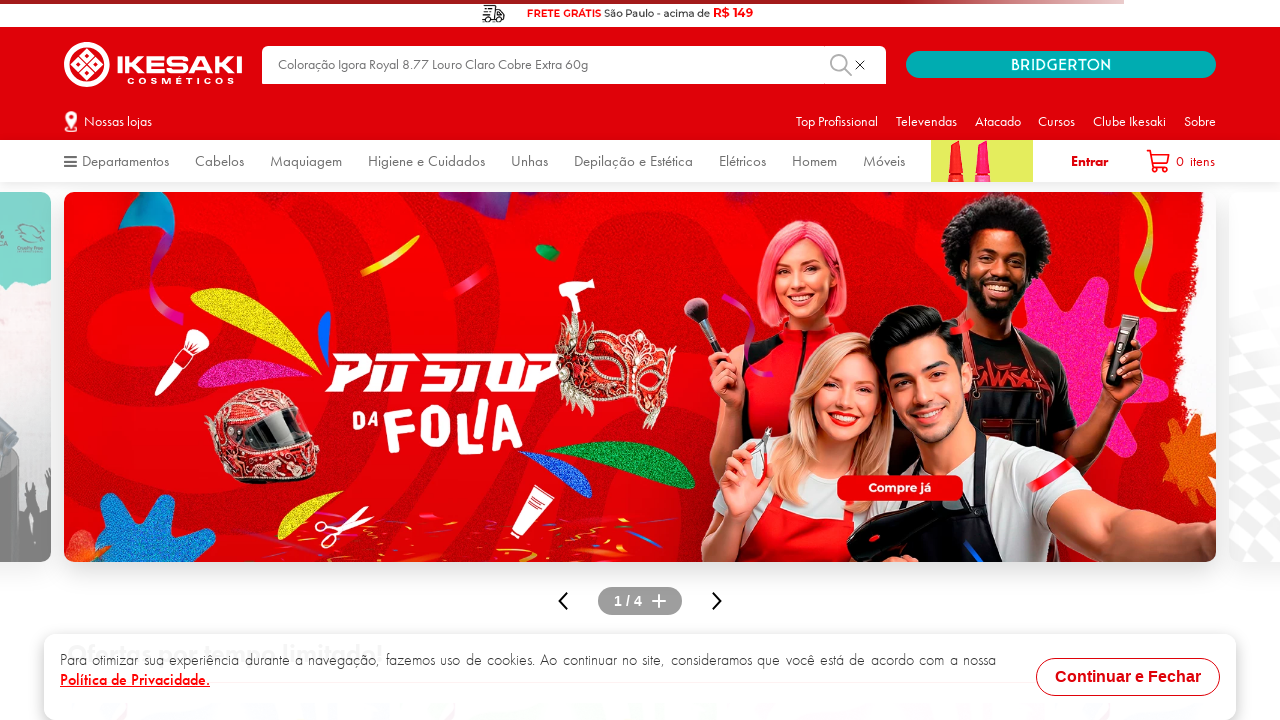

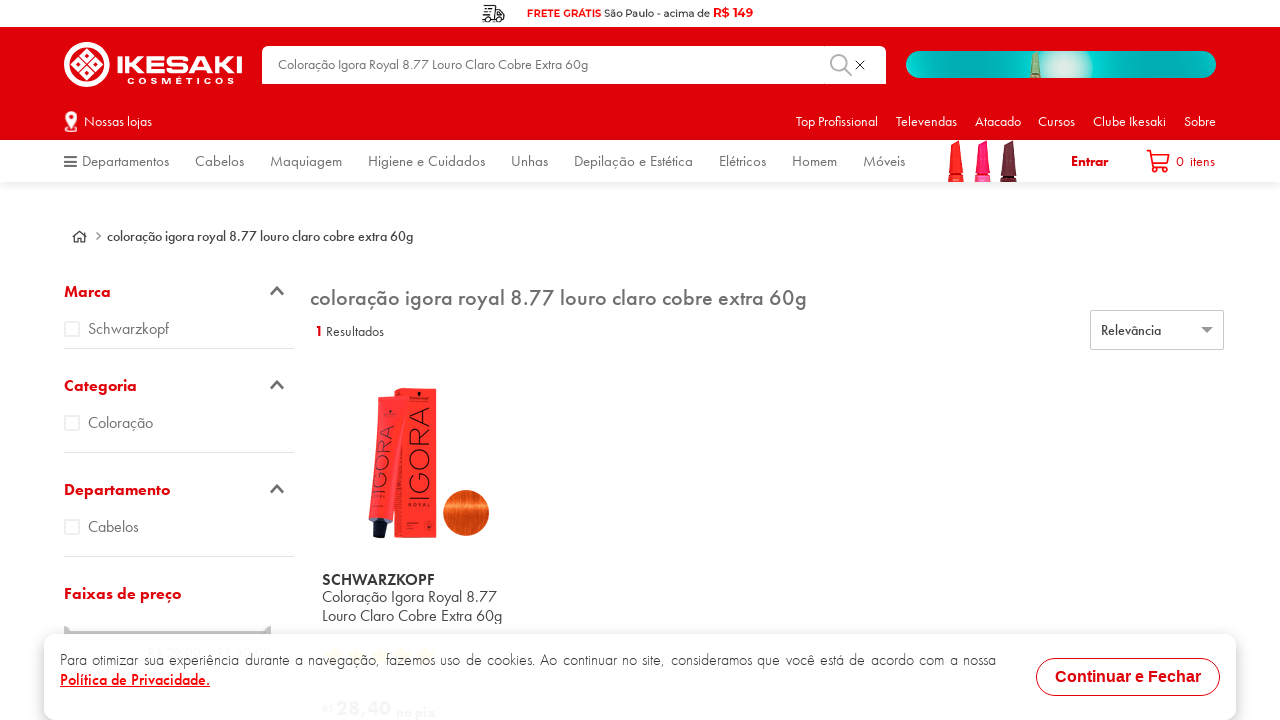